Tests UI interactions on DemoQA website by clicking on a category card, navigating to buttons section, performing a dynamic click, then opening a new tab to test radio button selection.

Starting URL: https://demoqa.com/

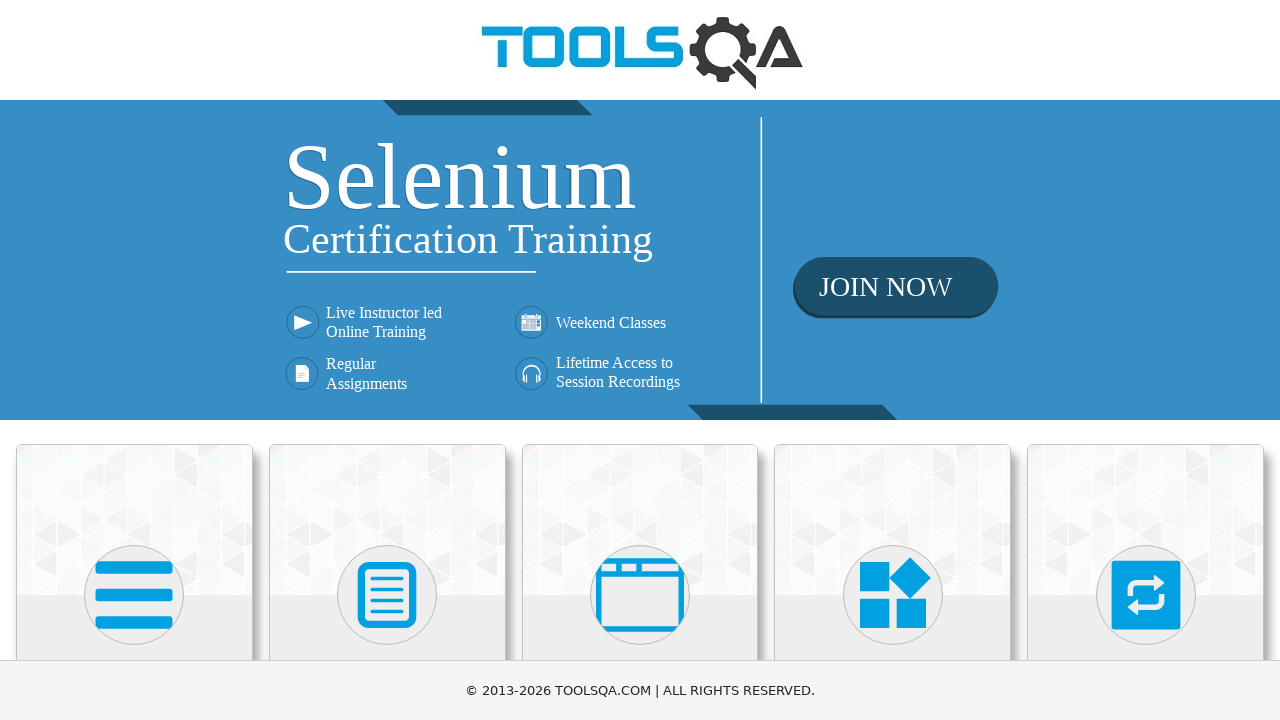

Waited for category cards to load
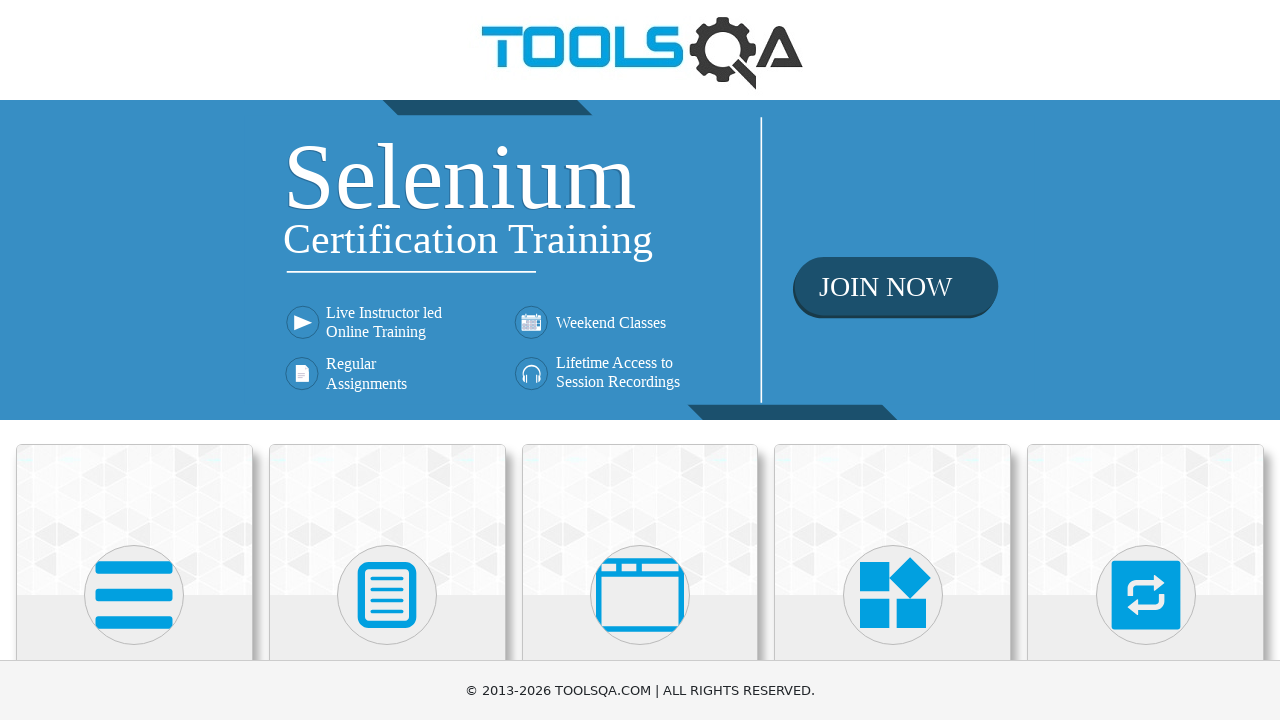

Located all category card elements
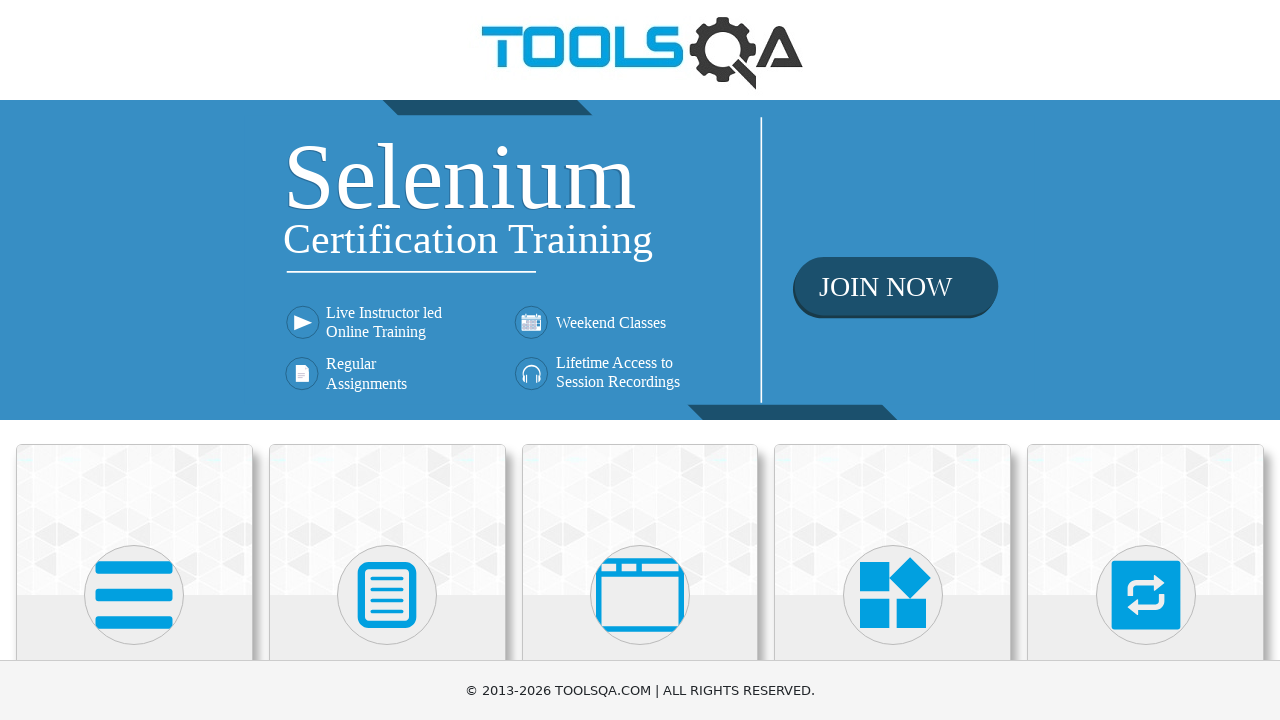

Clicked on the first category card (Elements) at (134, 520) on .category-cards .card >> nth=0
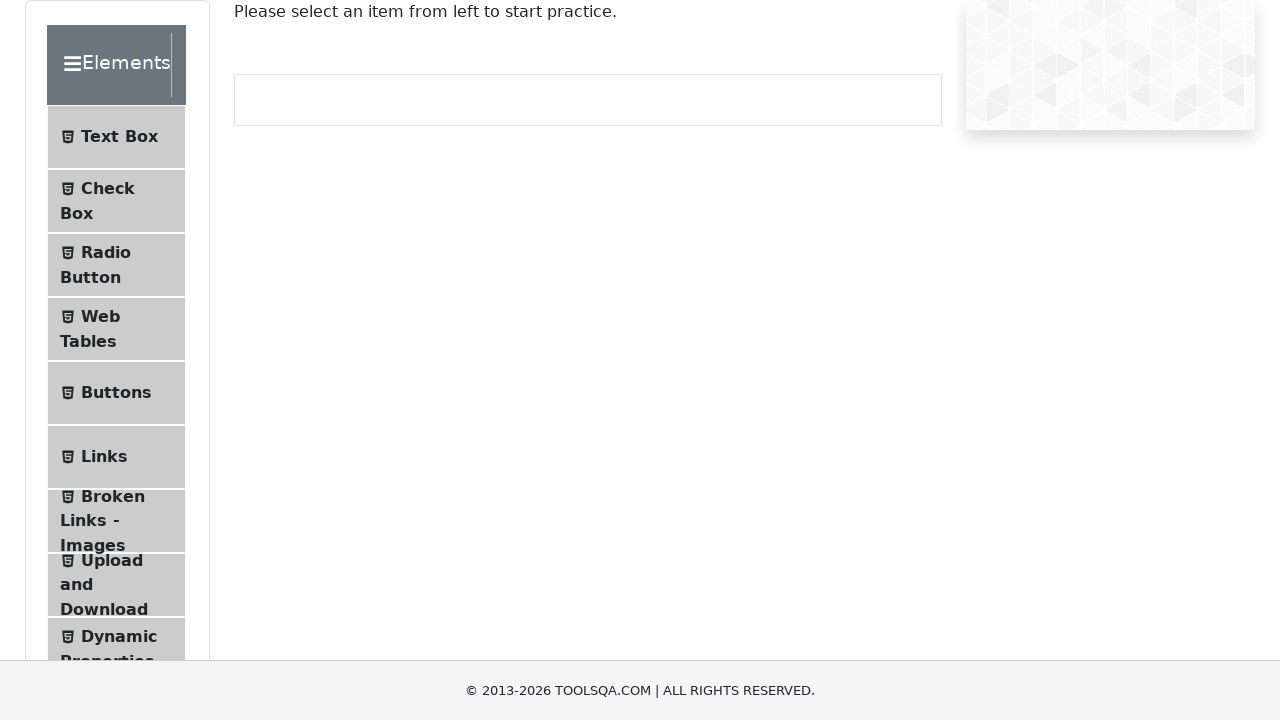

Clicked on the Buttons menu item at (116, 393) on #item-4
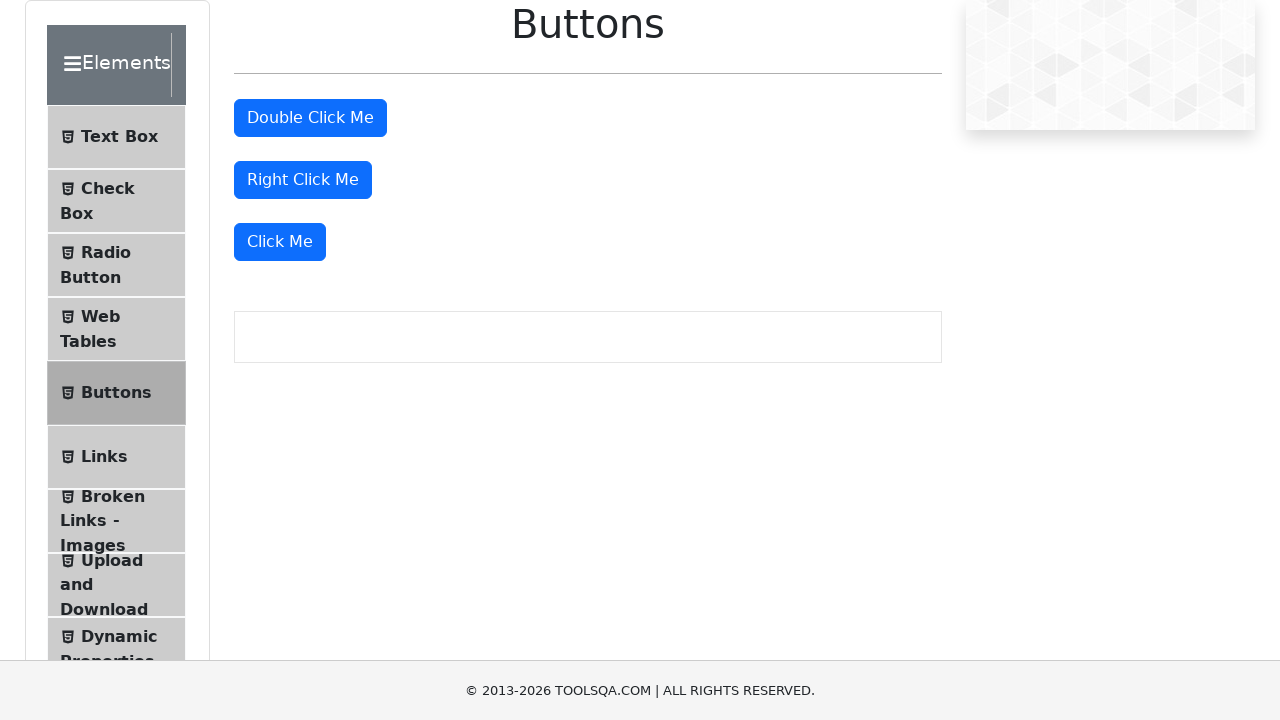

Located the Click Me button
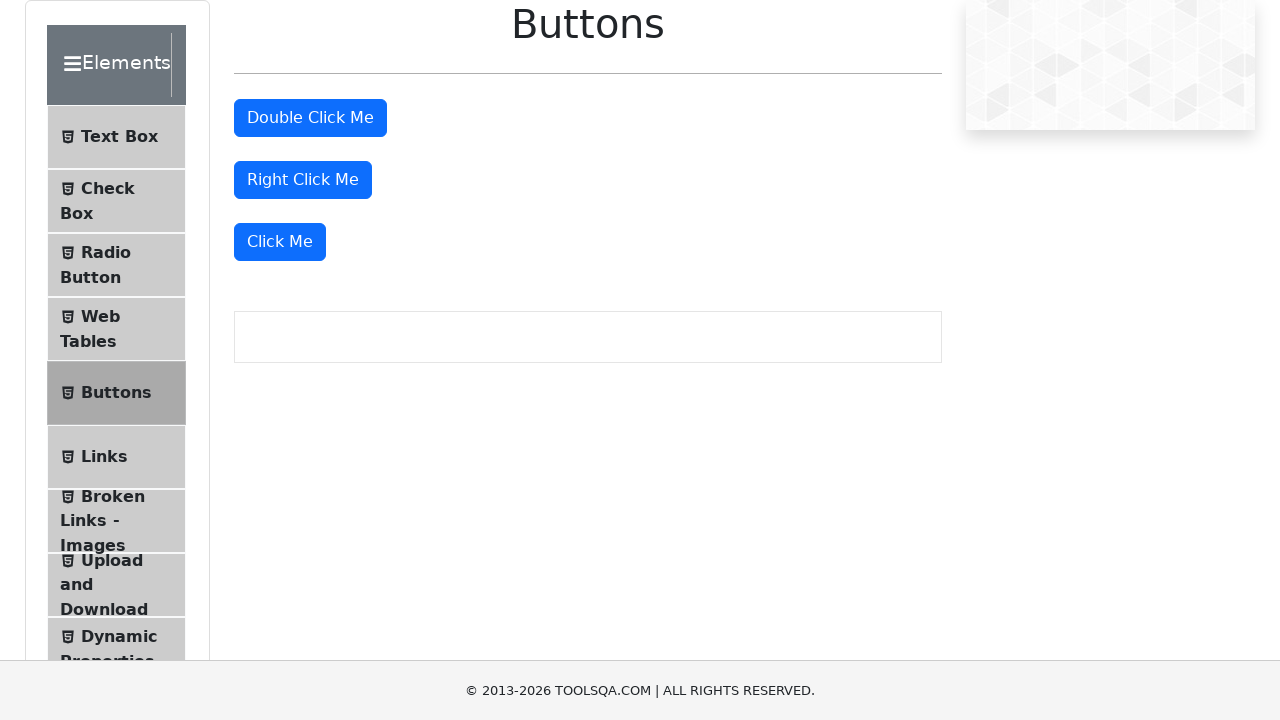

Scrolled Click Me button into view
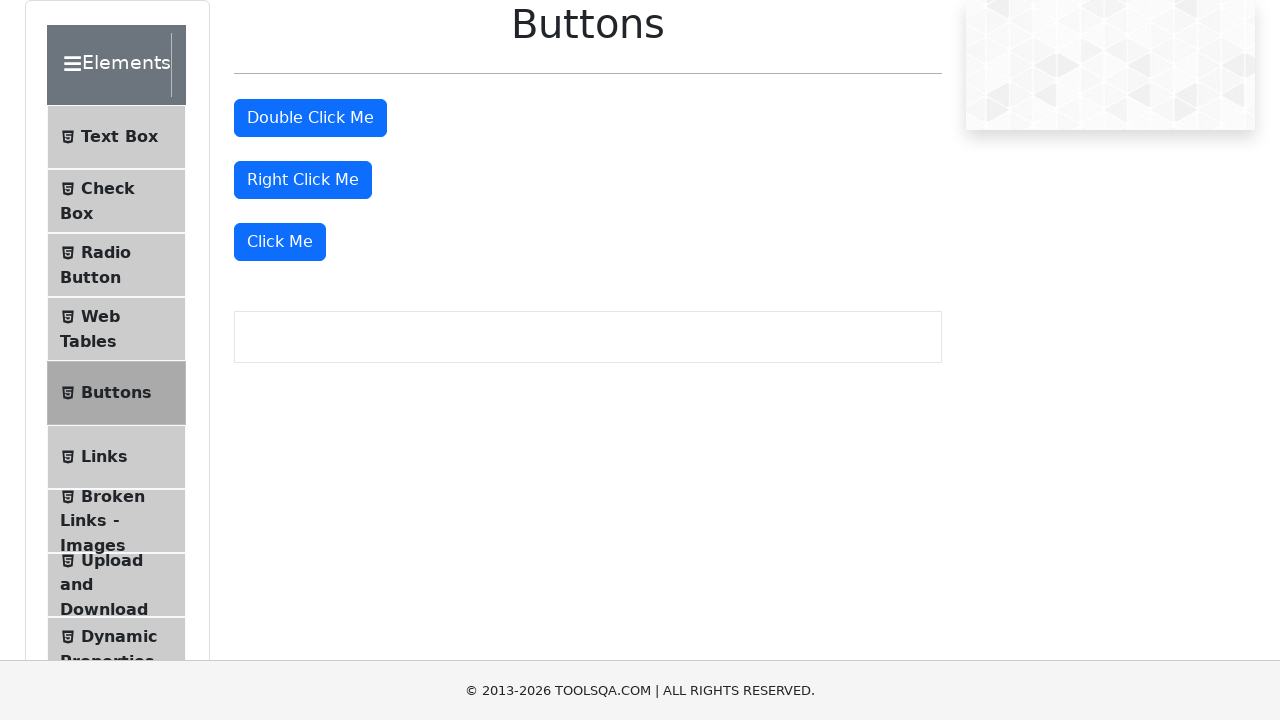

Clicked the Click Me button at (280, 242) on xpath=//button[text()='Click Me']
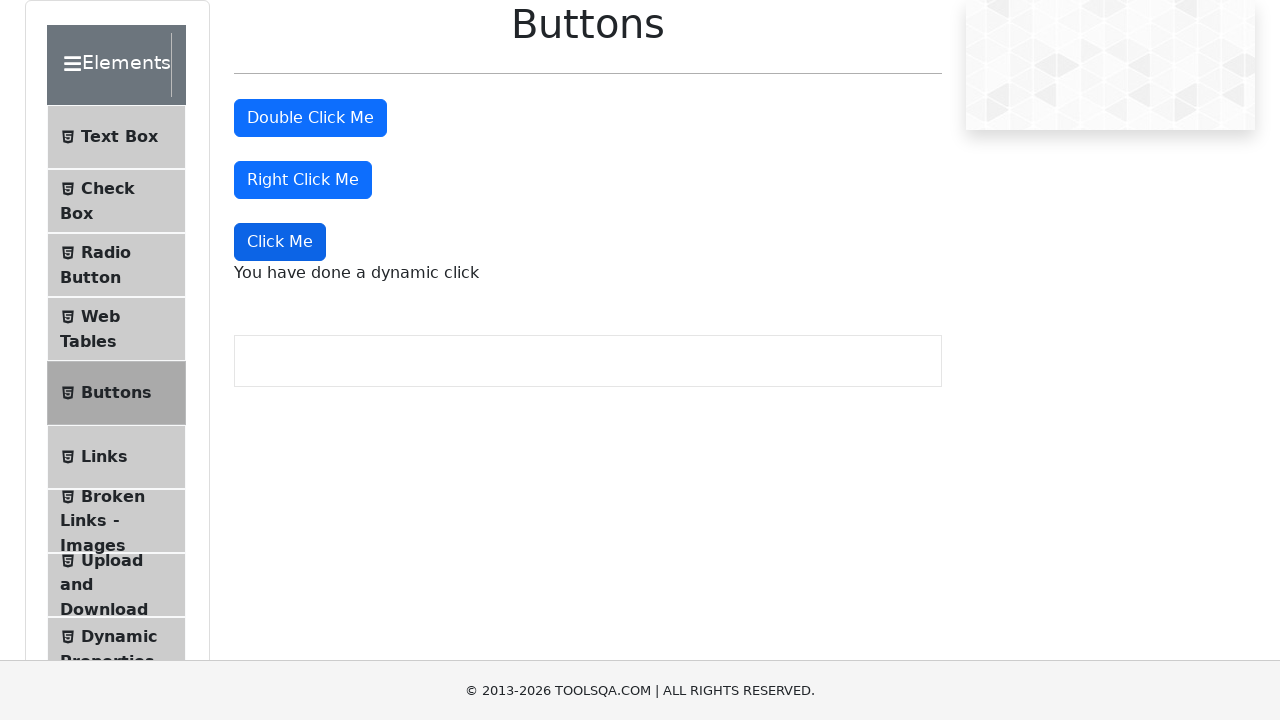

Verified the dynamic click message appeared
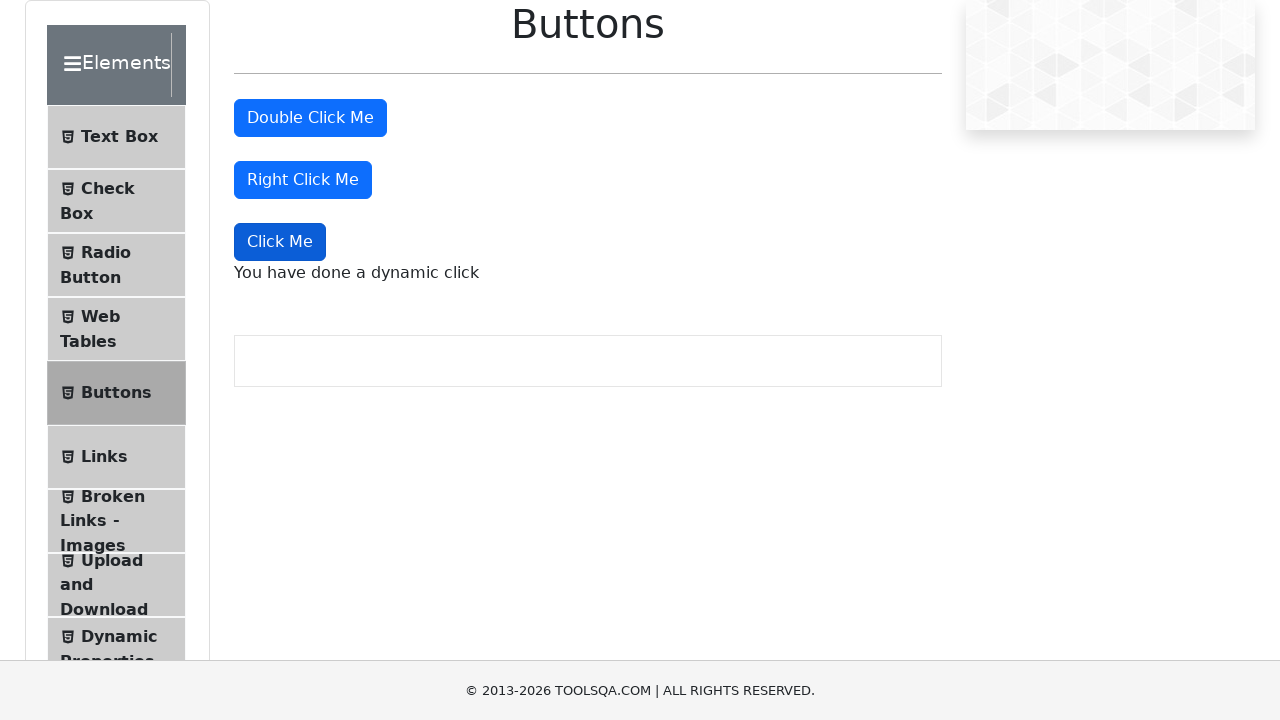

Opened a new browser tab
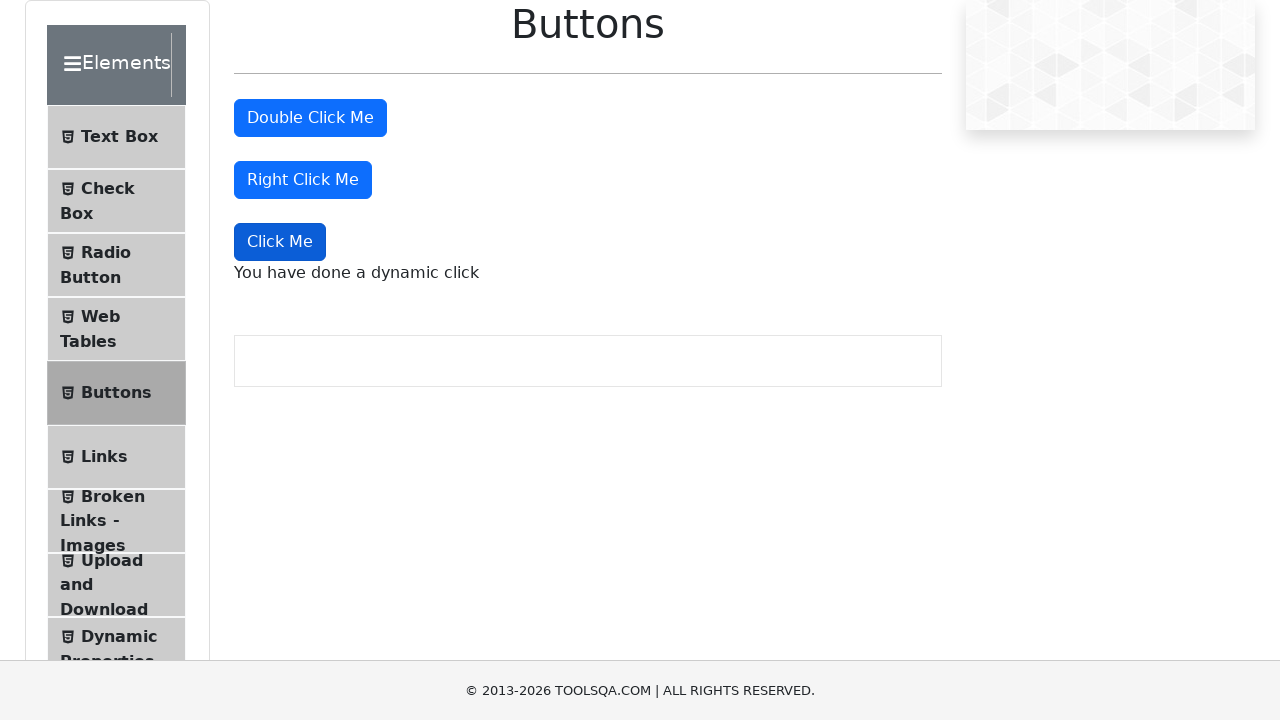

Navigated to the radio button page
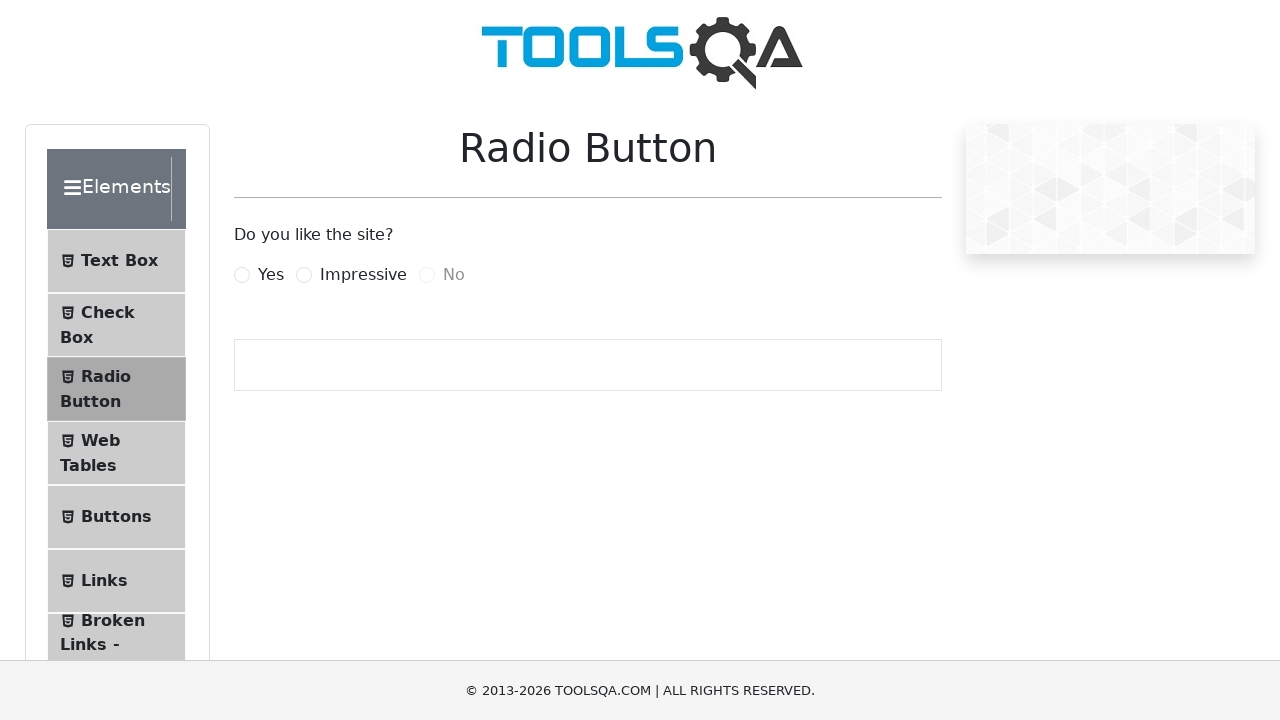

Clicked on the Impressive radio button label at (363, 275) on label[for='impressiveRadio']
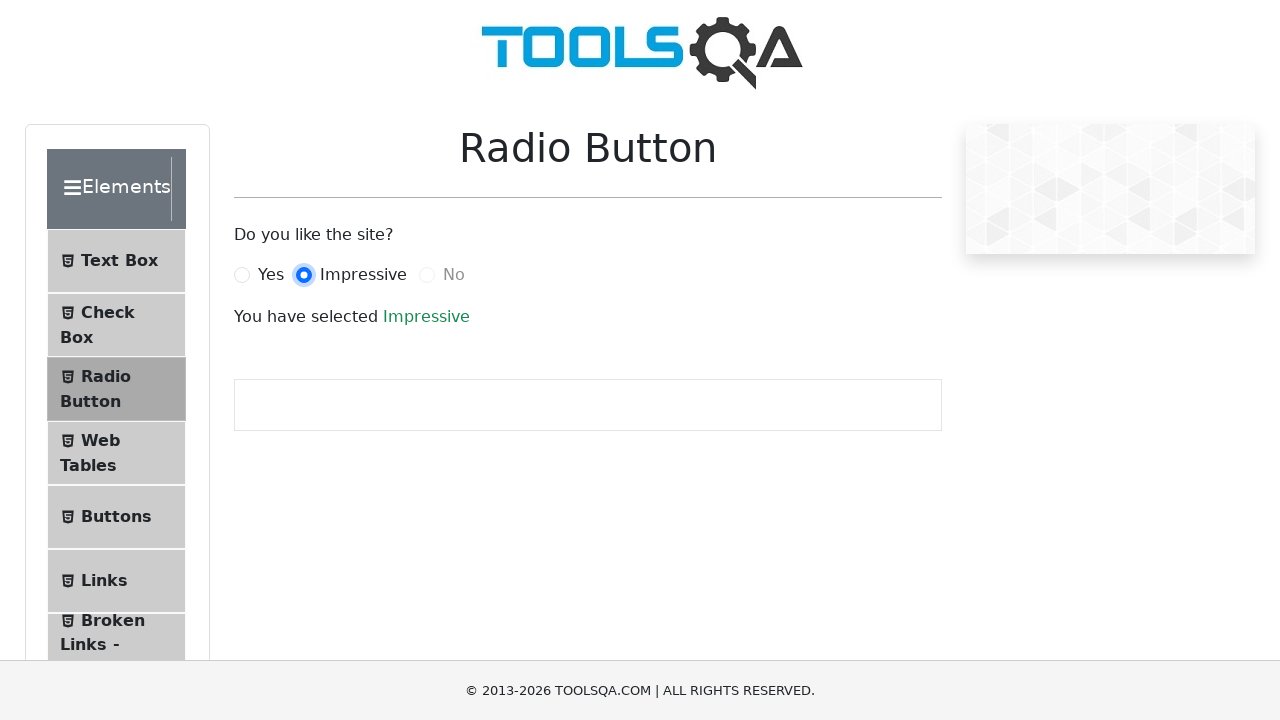

Verified the Impressive radio button is selected
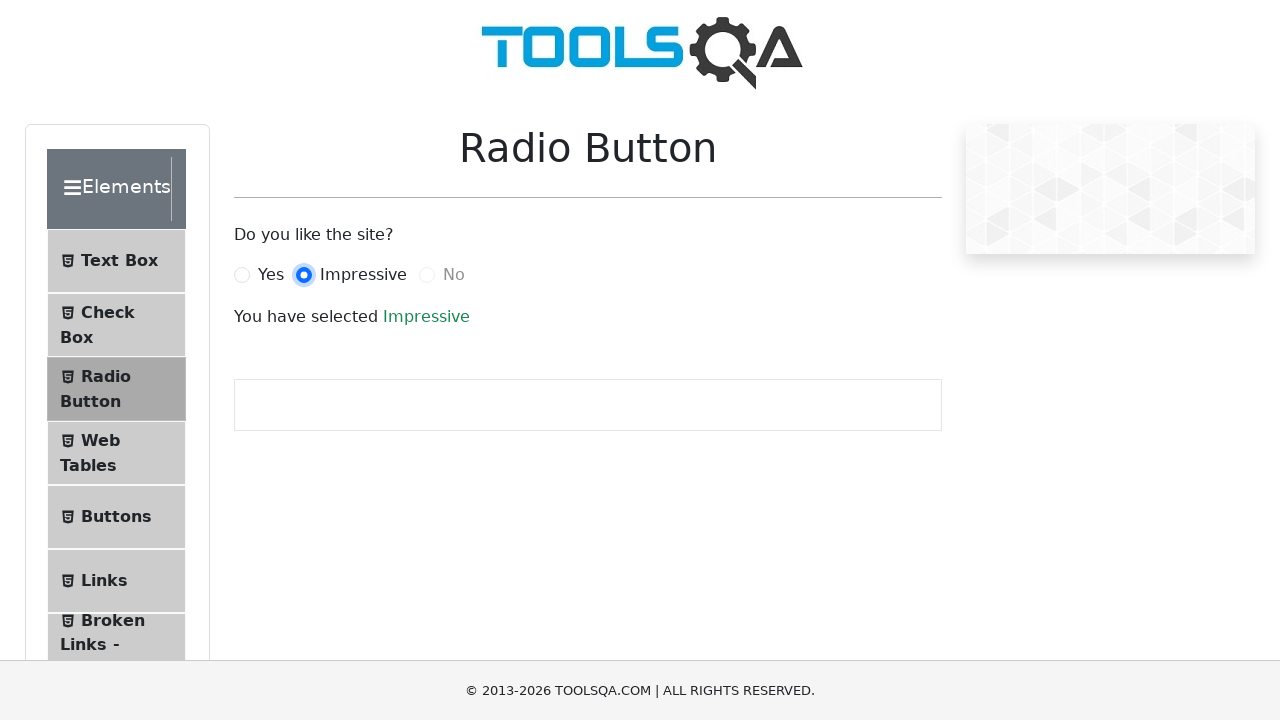

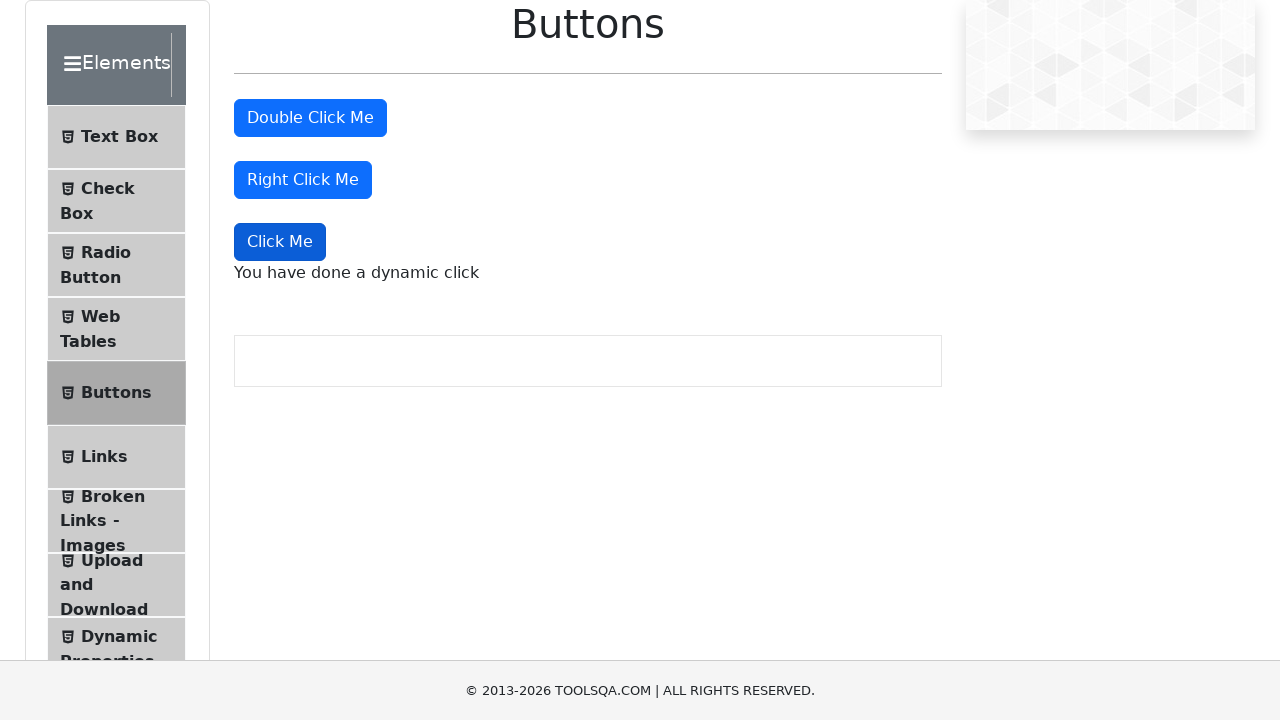